Tests JavaScript alert handling by clicking a button to trigger an alert, verifying the alert text, accepting it, and verifying the result message

Starting URL: https://testcenter.techproeducation.com/index.php?page=javascript-alerts

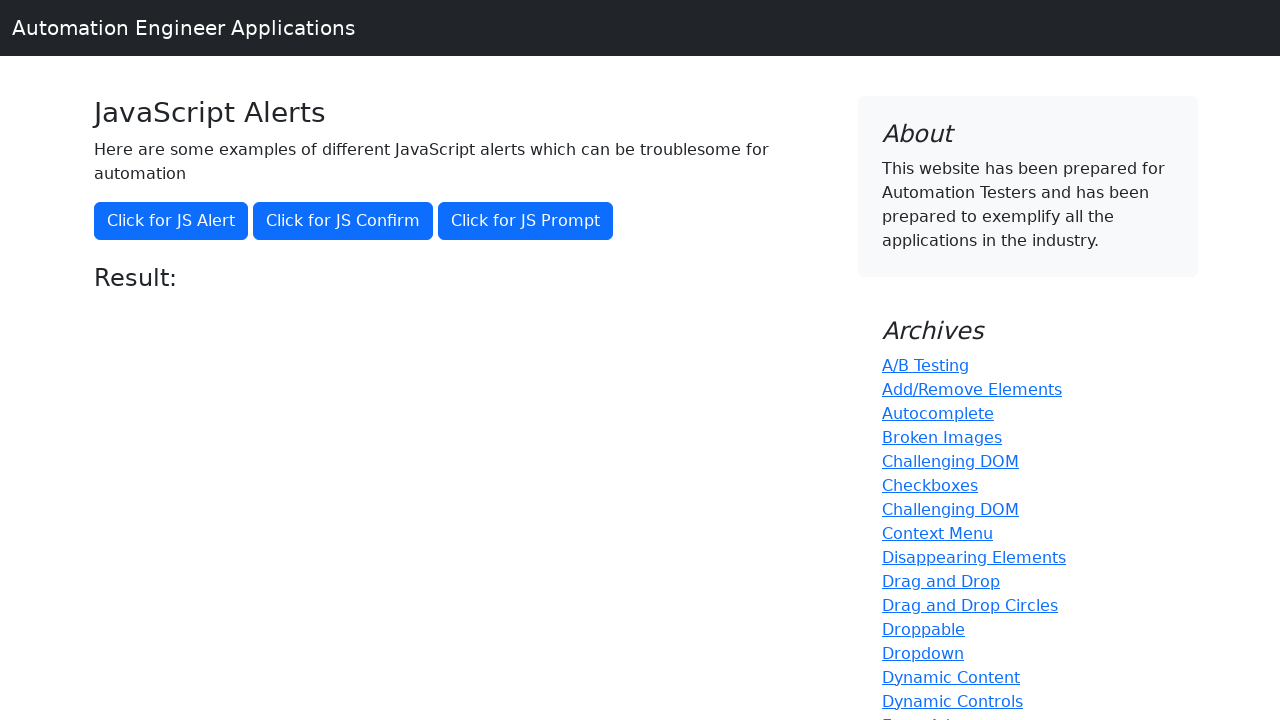

Clicked the alert button to trigger JavaScript alert at (171, 221) on button[onclick='jsAlert()']
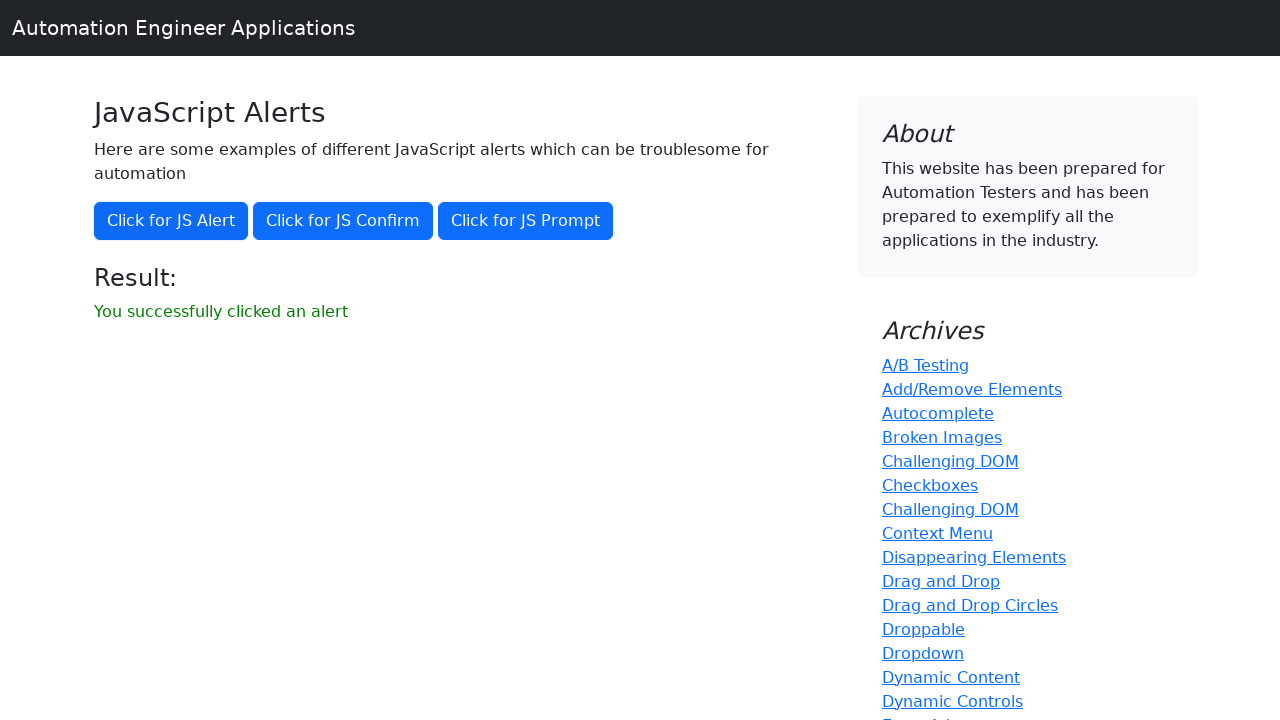

Set up dialog handler to accept alerts
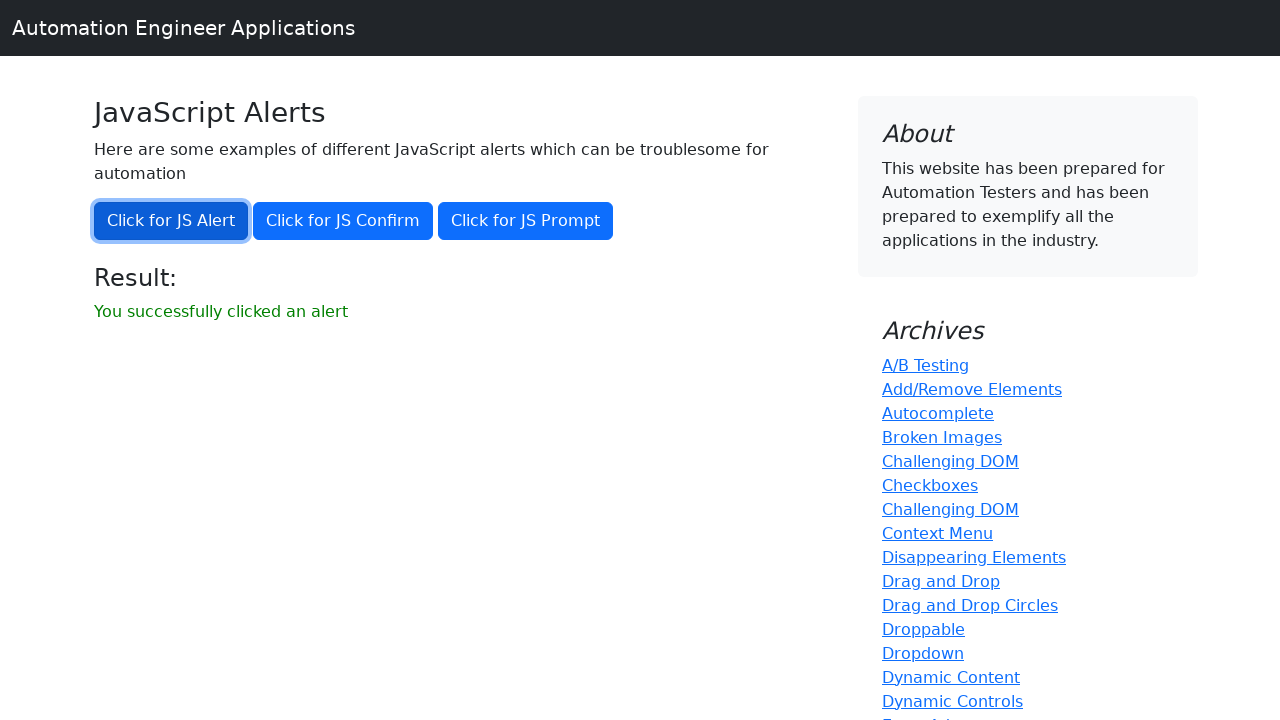

Result message element appeared
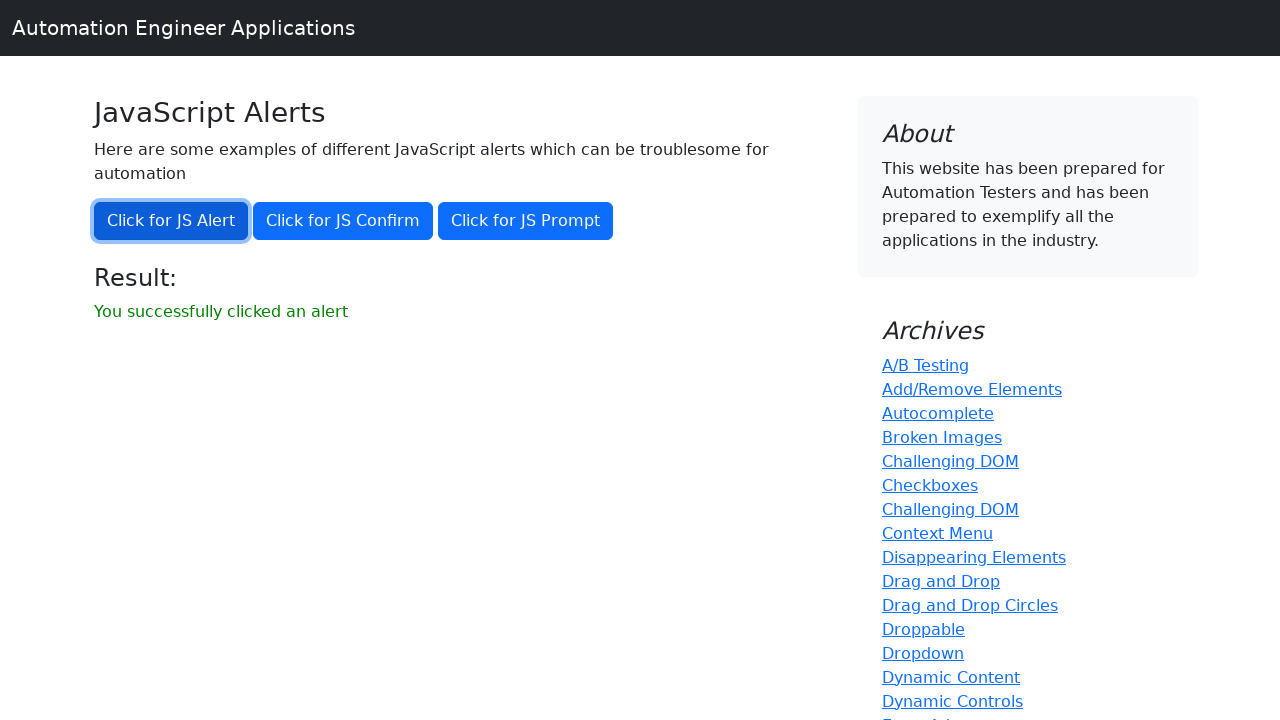

Retrieved result message text
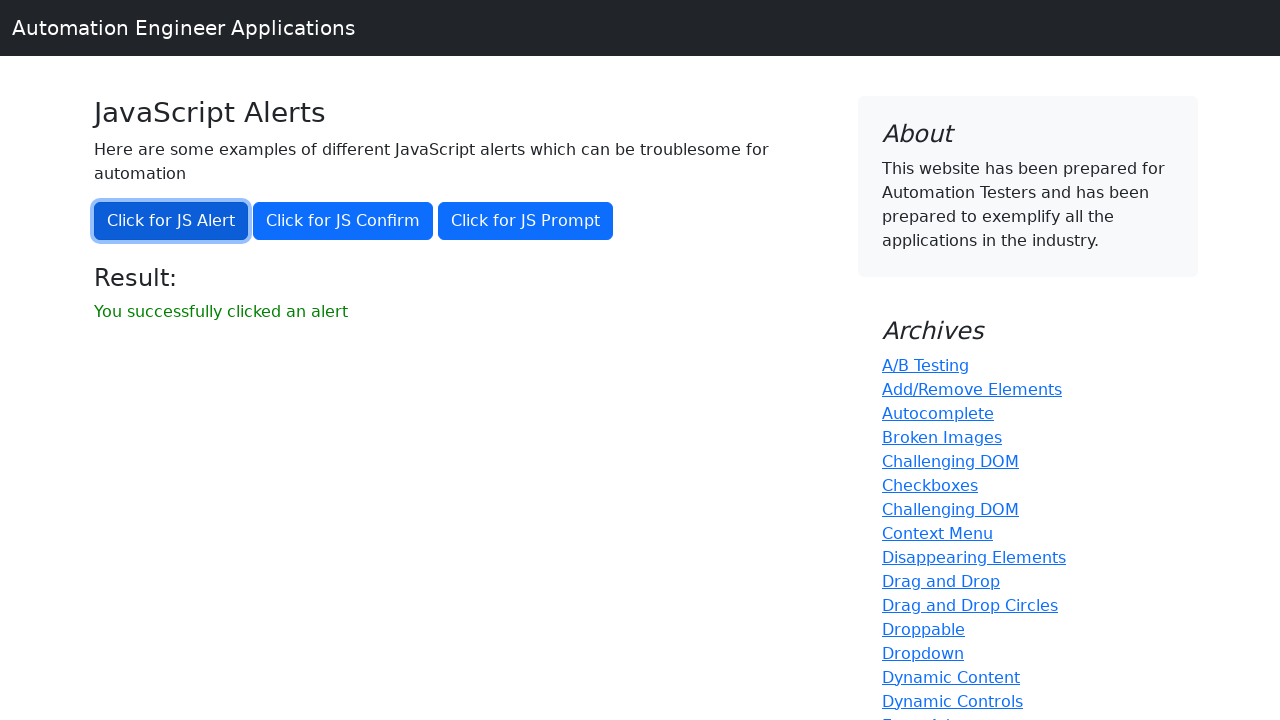

Verified result message equals 'You successfully clicked an alert'
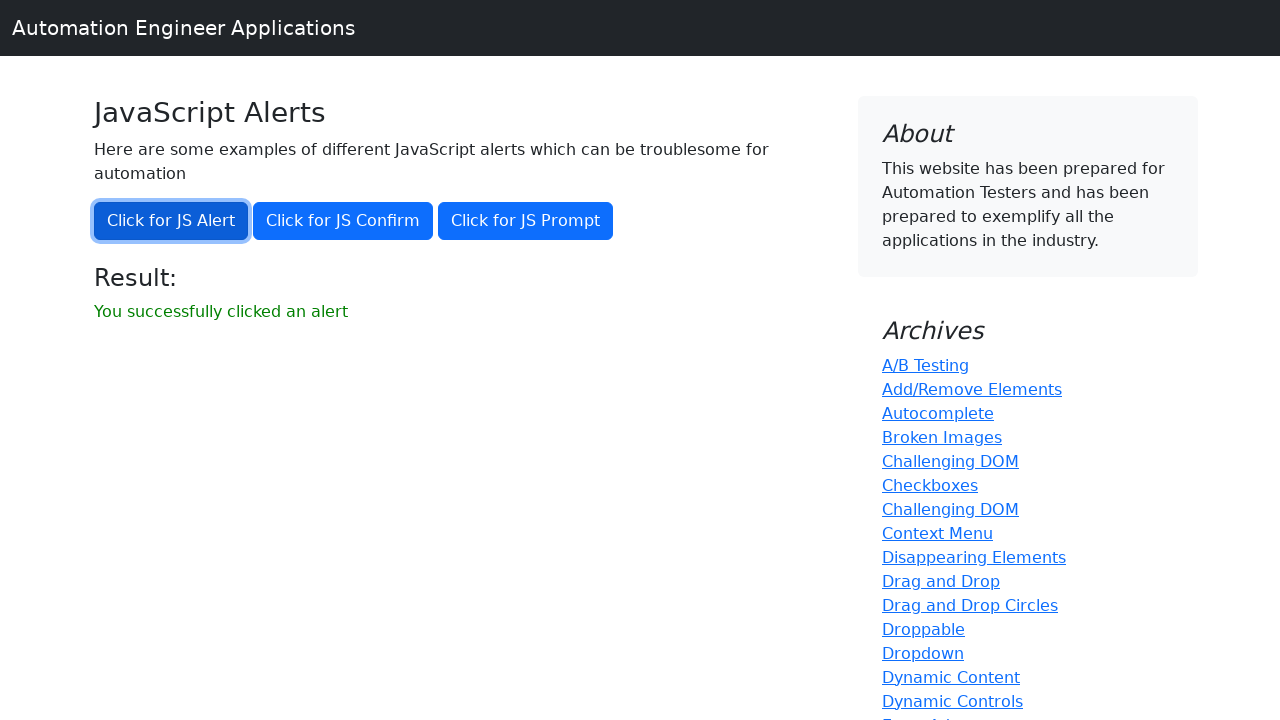

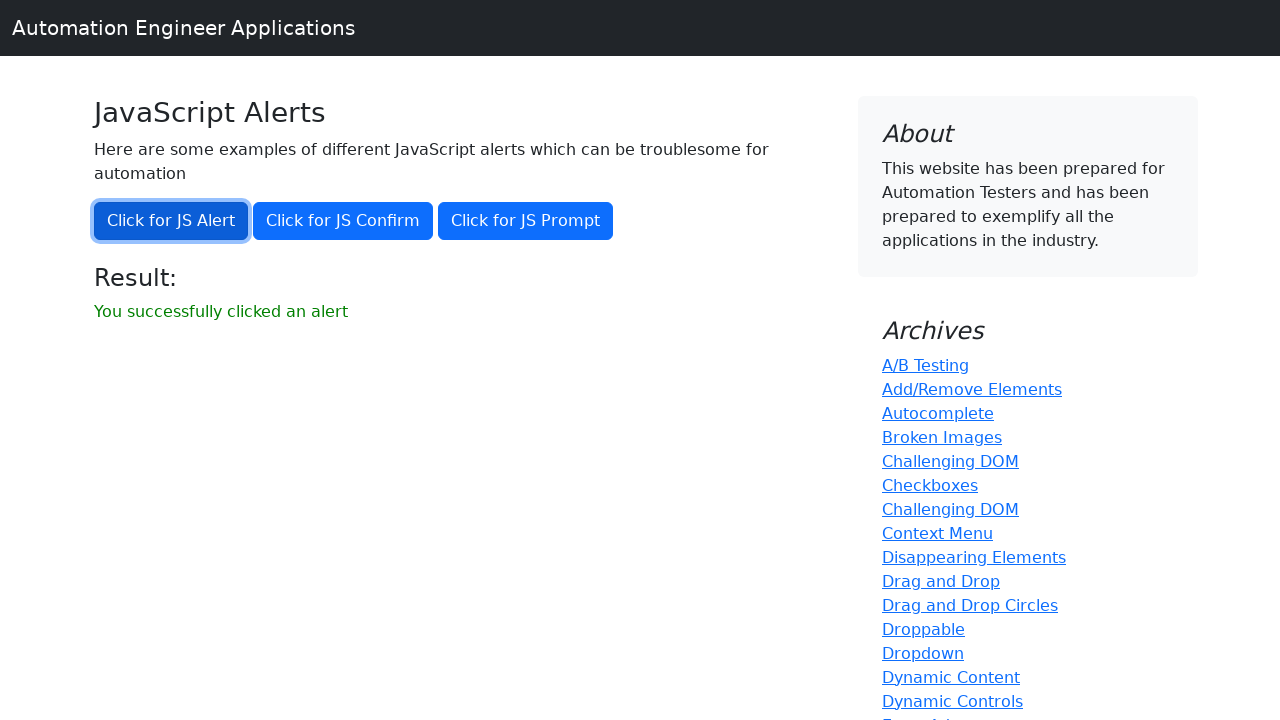